Navigates to the OrangeHRM free demo booking page and verifies that link elements are present on the page

Starting URL: https://www.orangehrm.com/en/book-a-free-demo

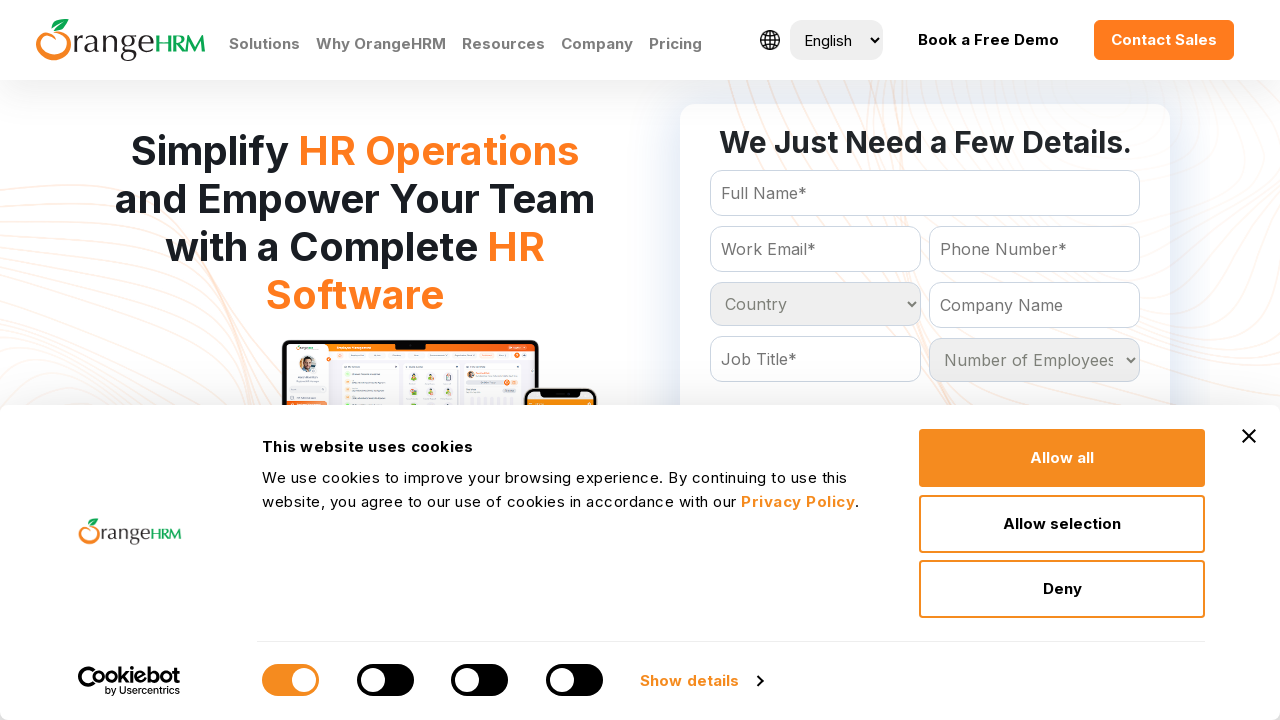

Navigated to OrangeHRM free demo booking page
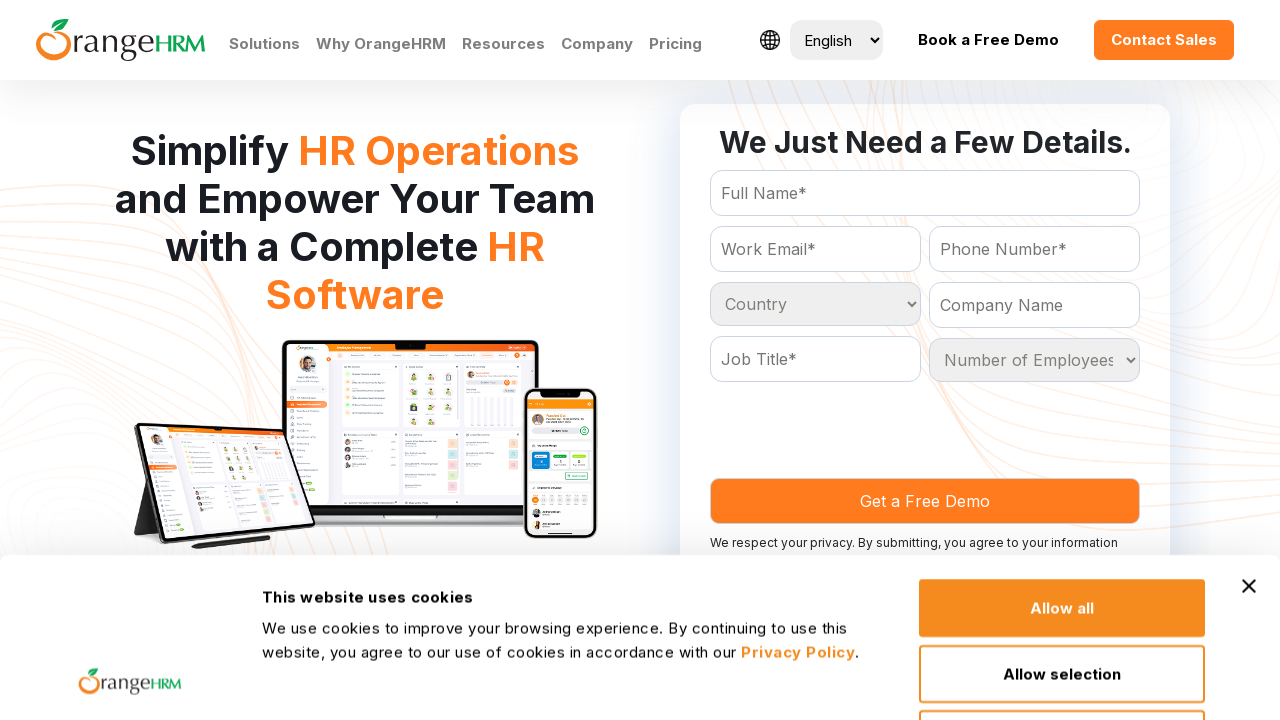

Waited for link elements to be present on the page
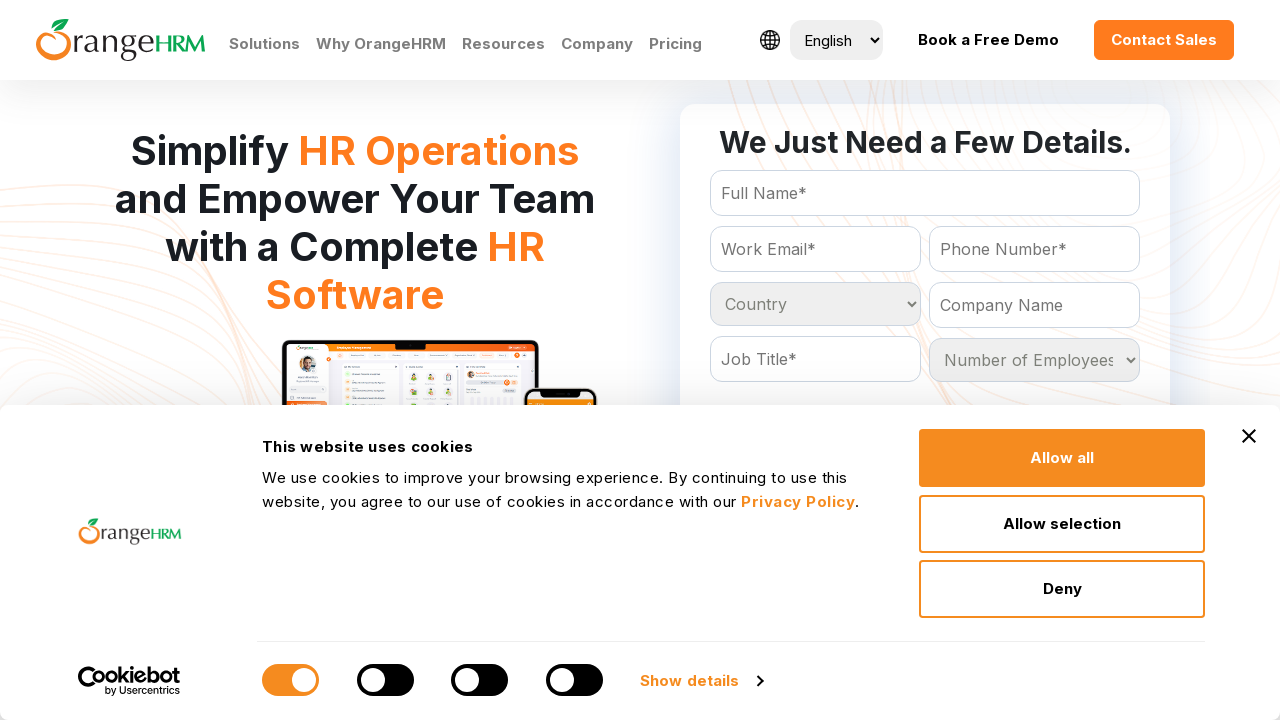

Located all link elements on the page
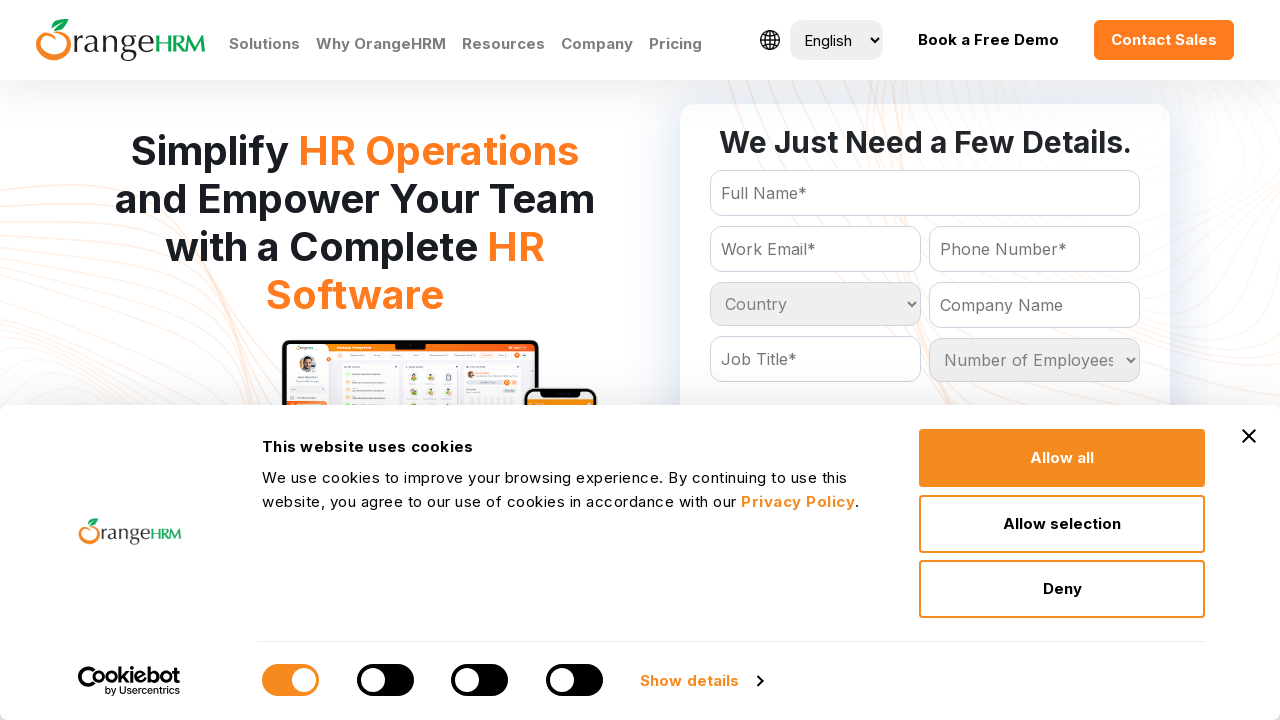

Verified that multiple links are present on the page
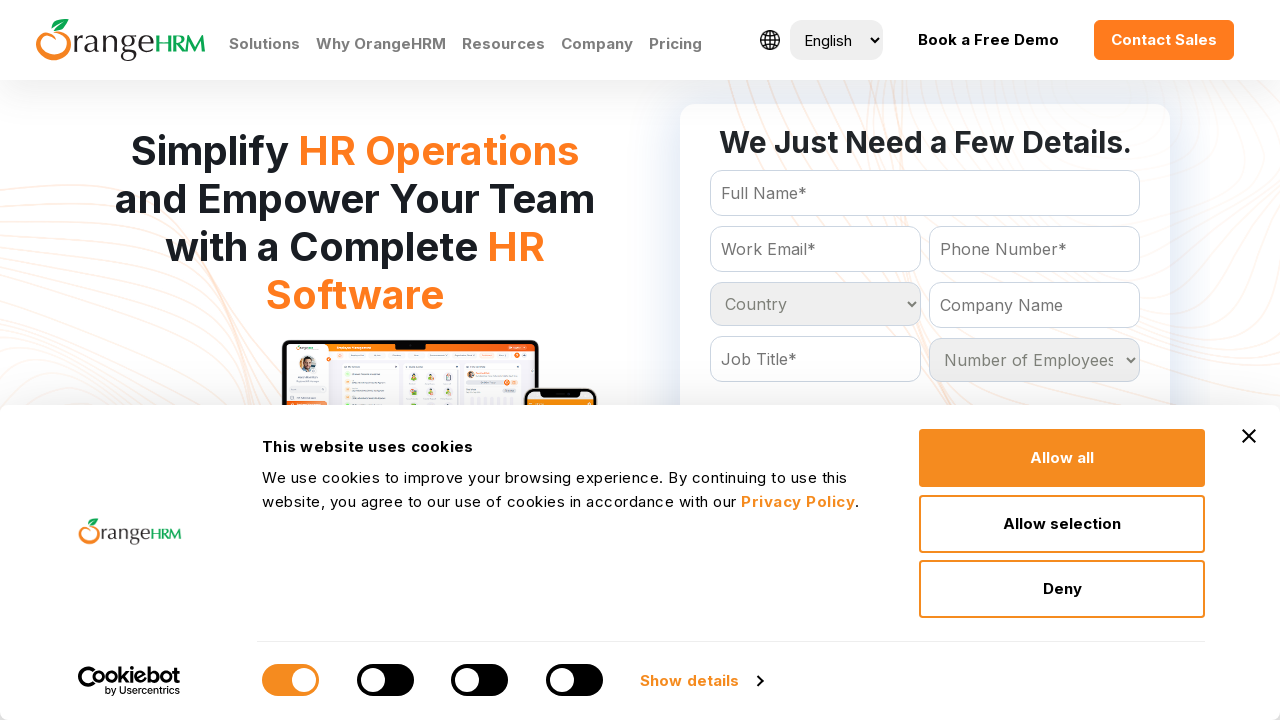

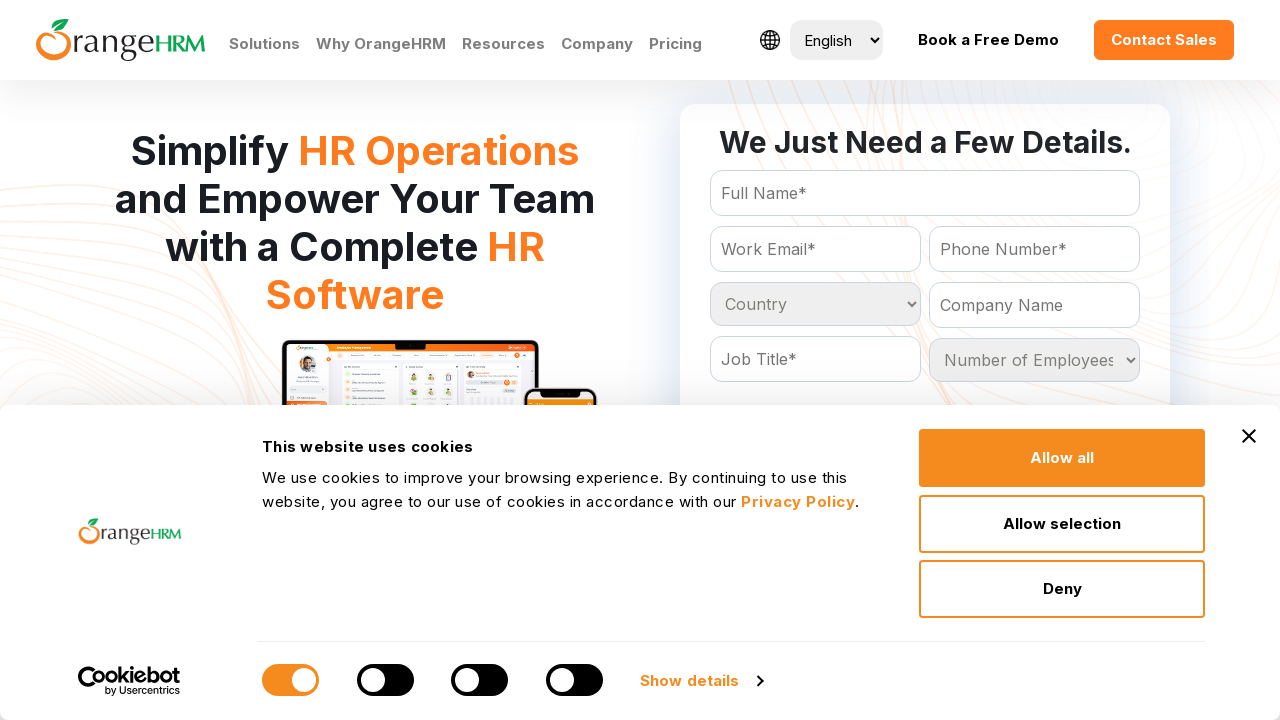